Navigates to VWO app page and verifies the title matches "Login - VWO"

Starting URL: https://app.vwo.com

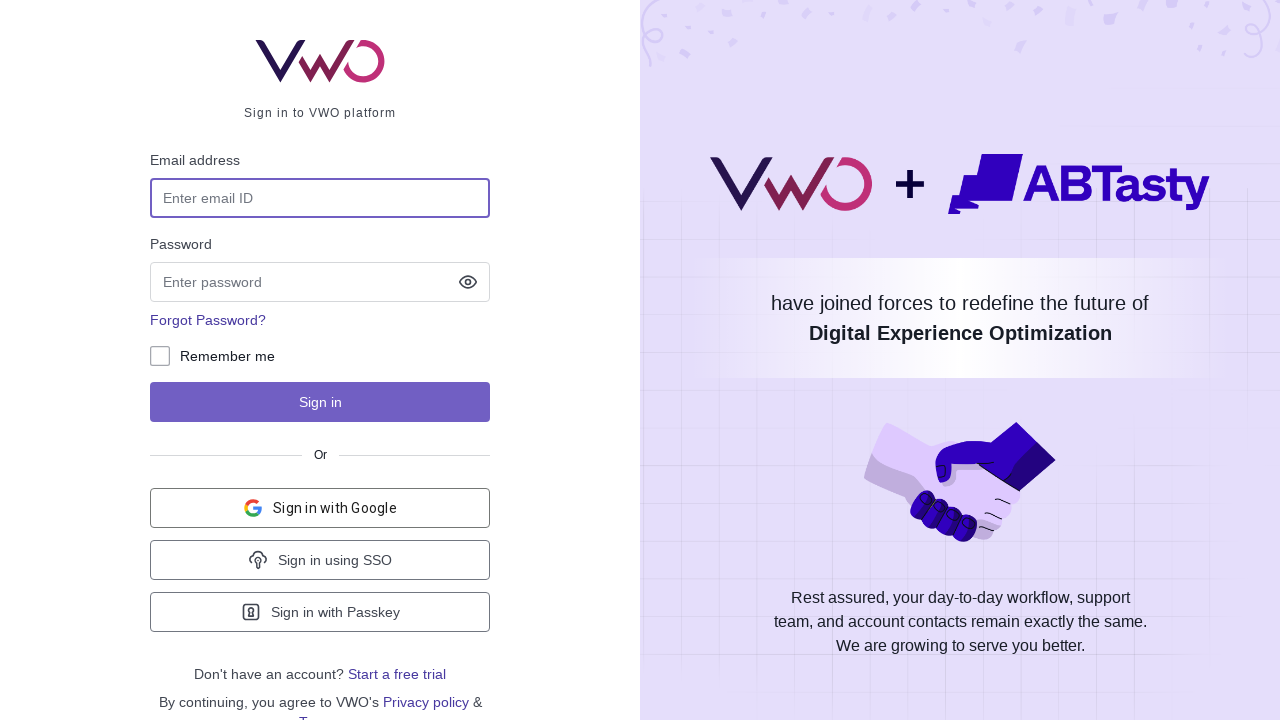

Navigated to VWO app login page at https://app.vwo.com
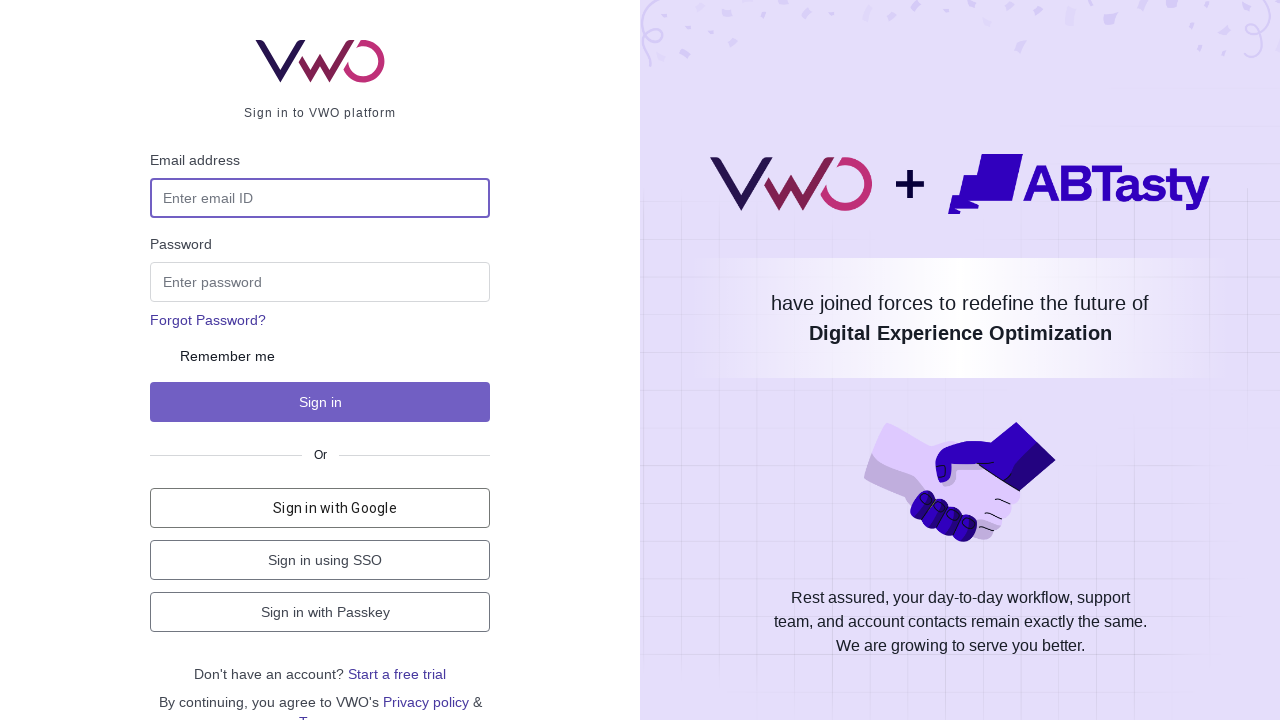

Verified page title matches 'Login - VWO'
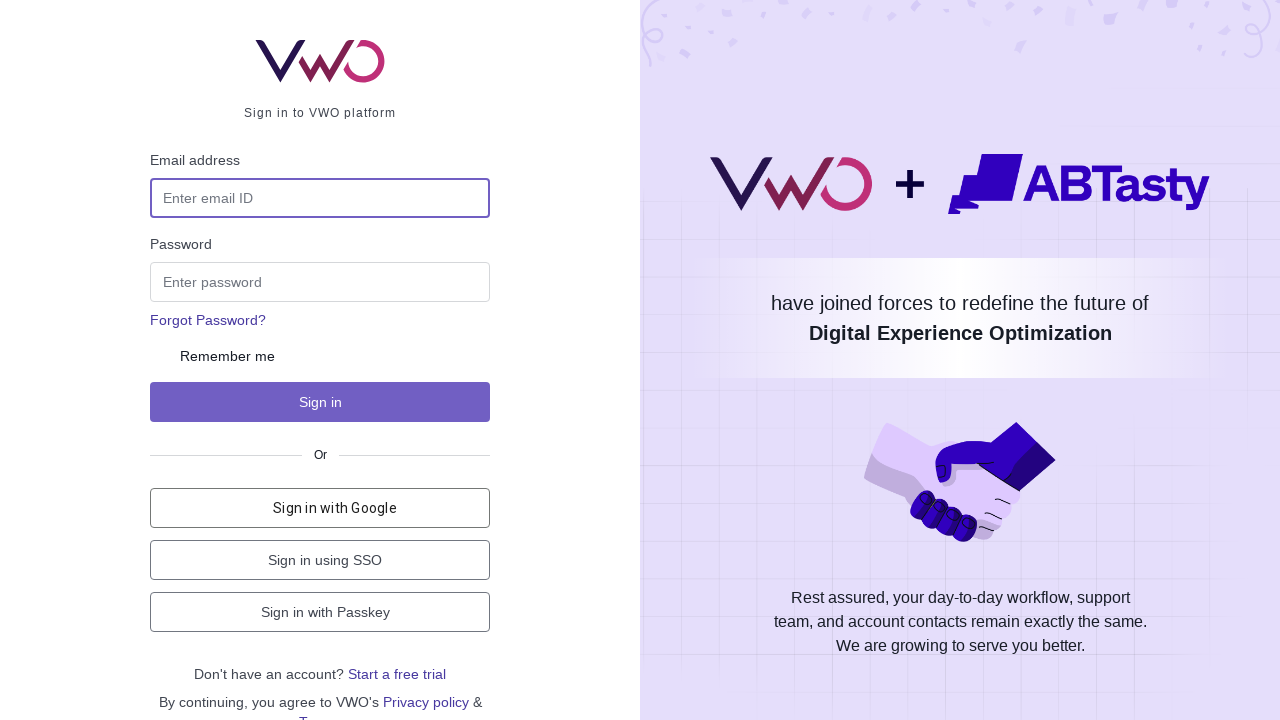

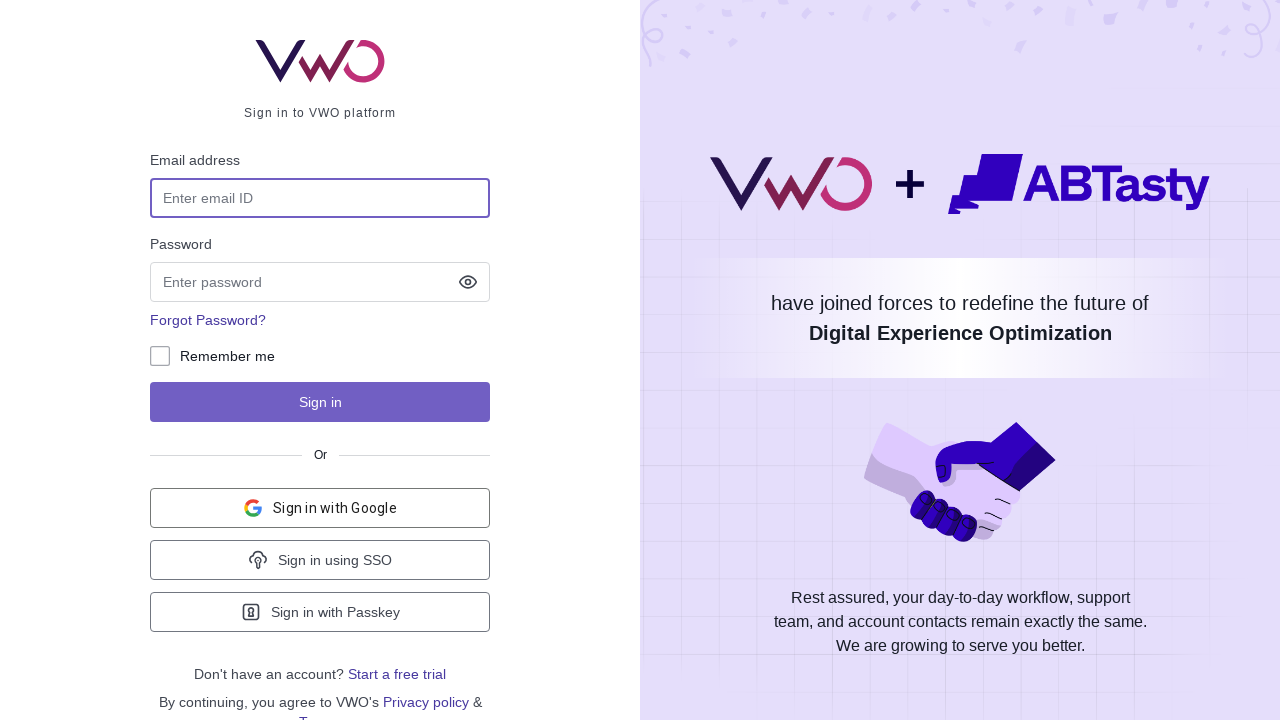